Tests that a button becomes enabled after a delay by waiting for it to become clickable

Starting URL: https://demoqa.com/dynamic-properties

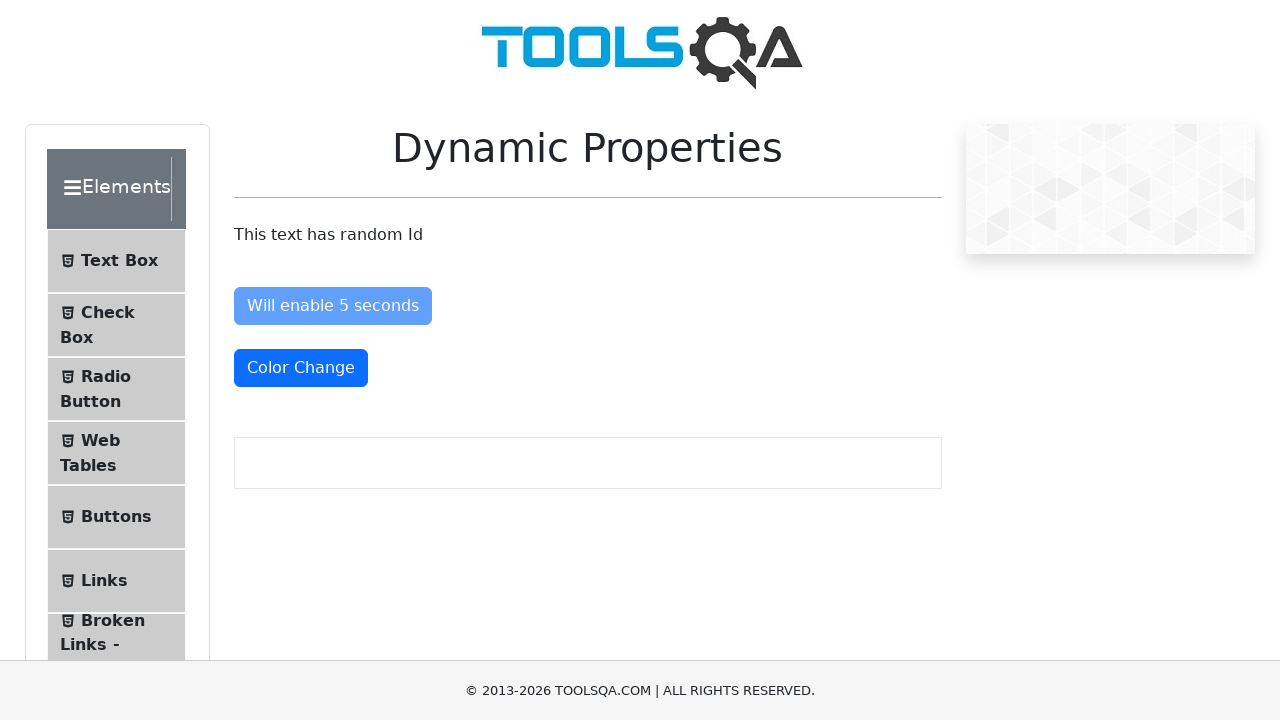

Waited for 'Enable After' button to become enabled (max 6 seconds)
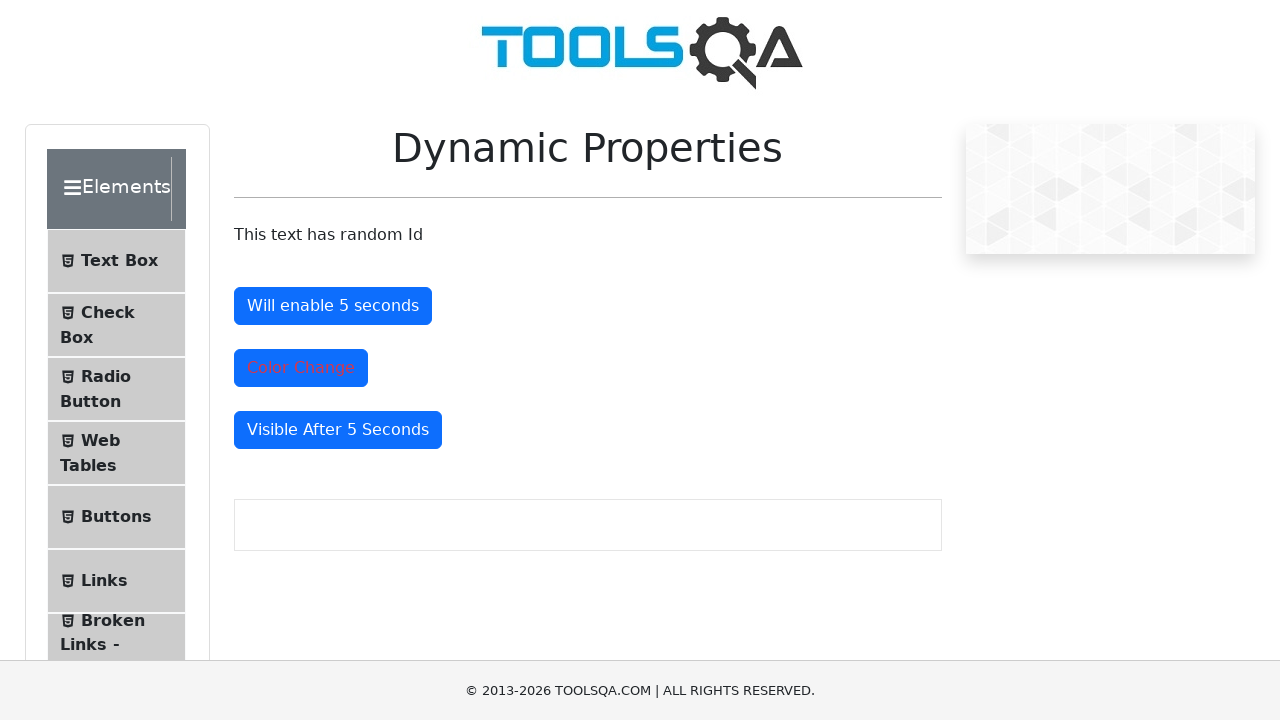

Located the 'Enable After' button element
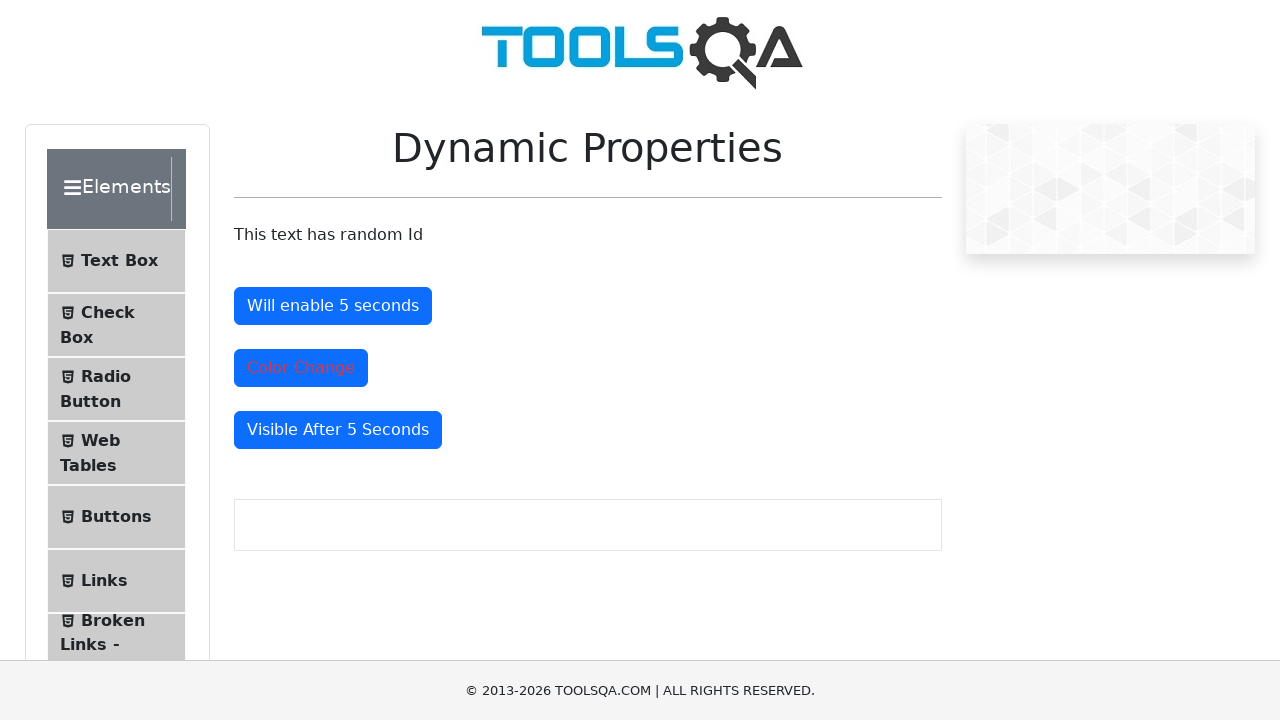

Verified that the 'Enable After' button is enabled
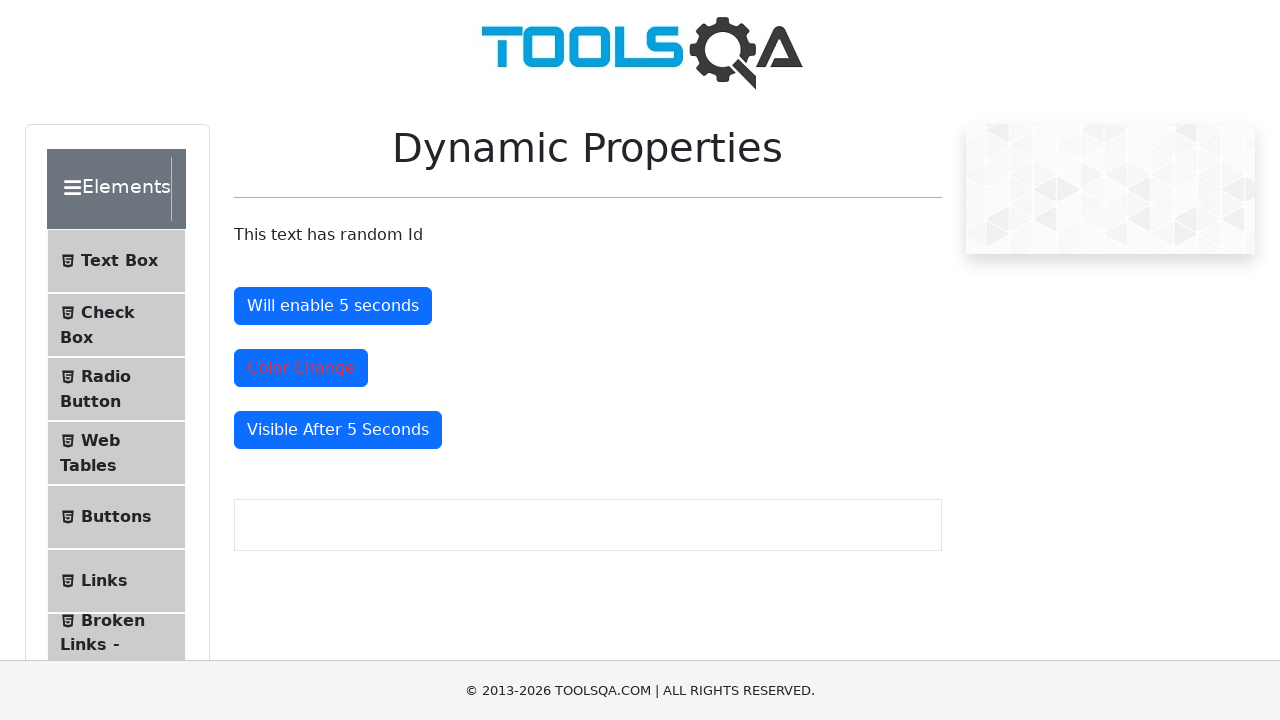

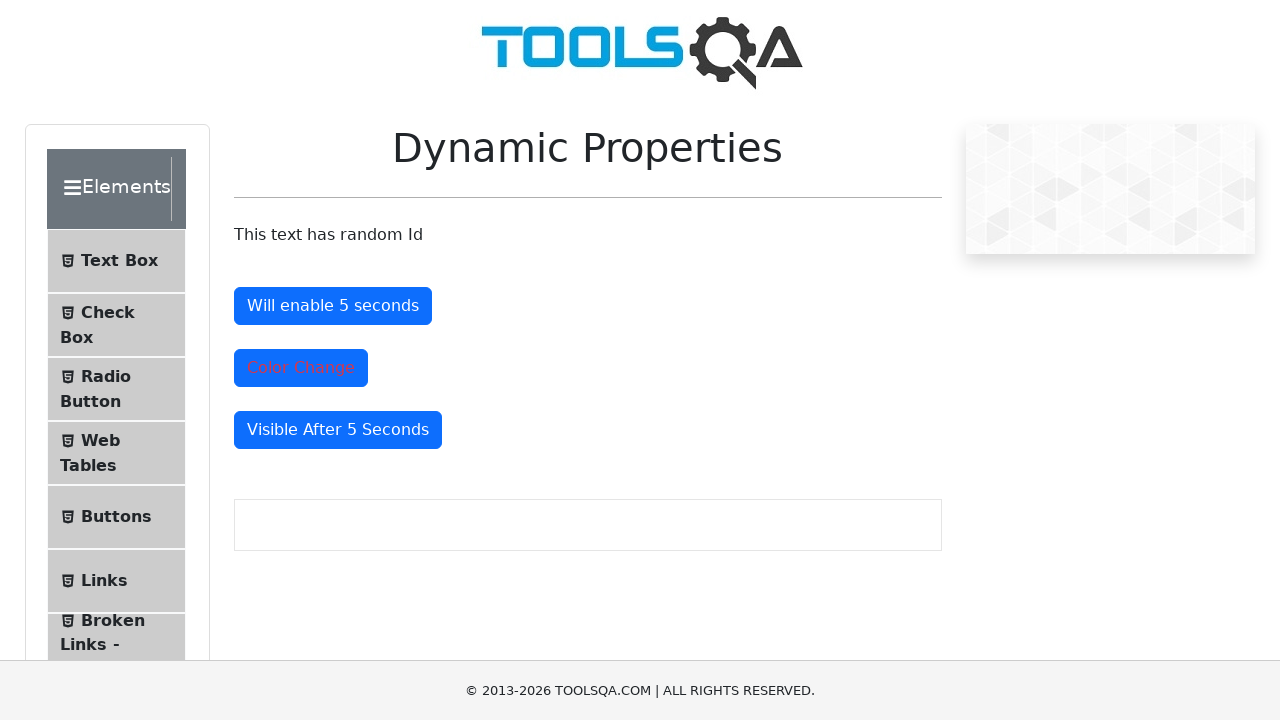